Clicks on the button labeled "1" on the buttons demo page

Starting URL: https://formy-project.herokuapp.com/buttons

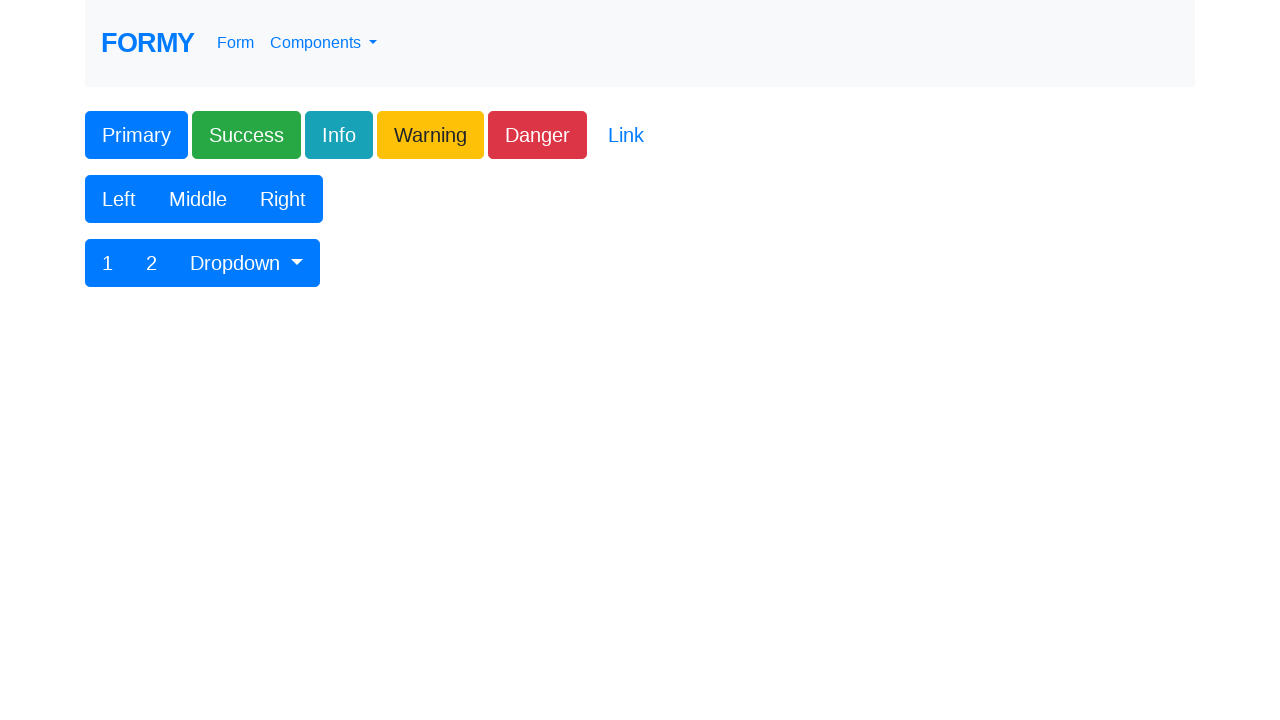

Clicked on the button labeled '1' on the buttons demo page at (108, 263) on button:has-text('1')
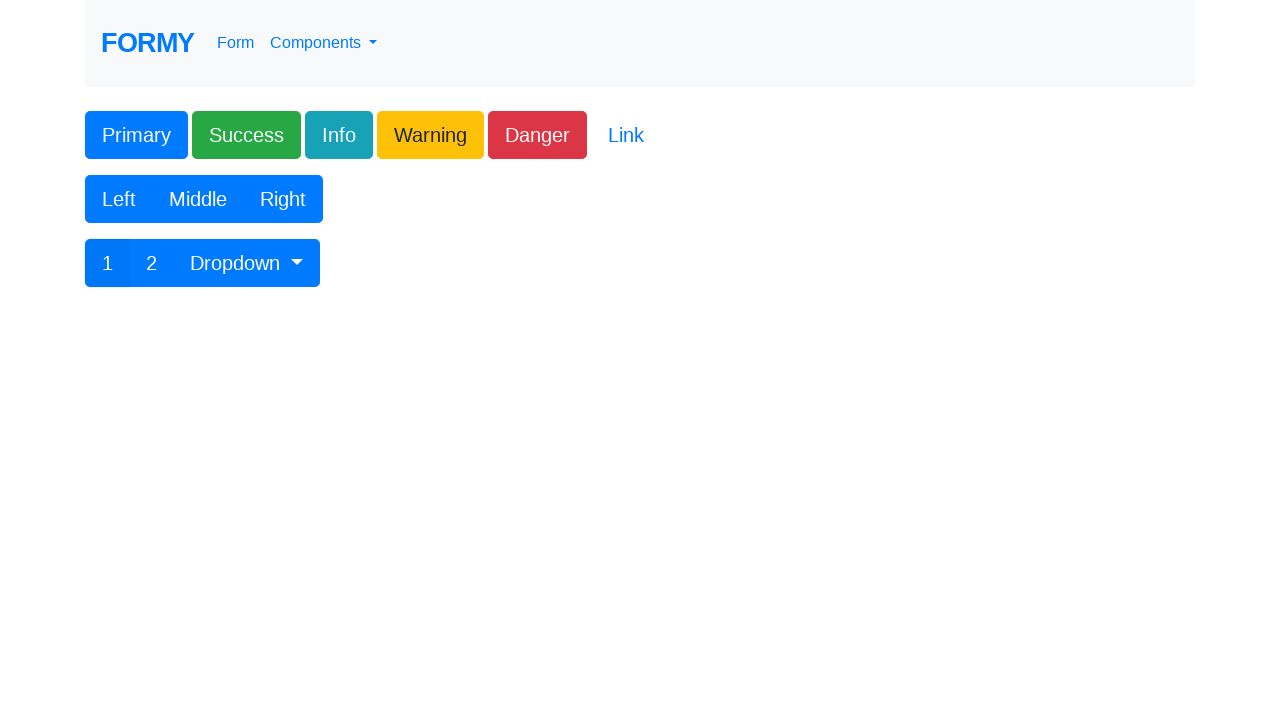

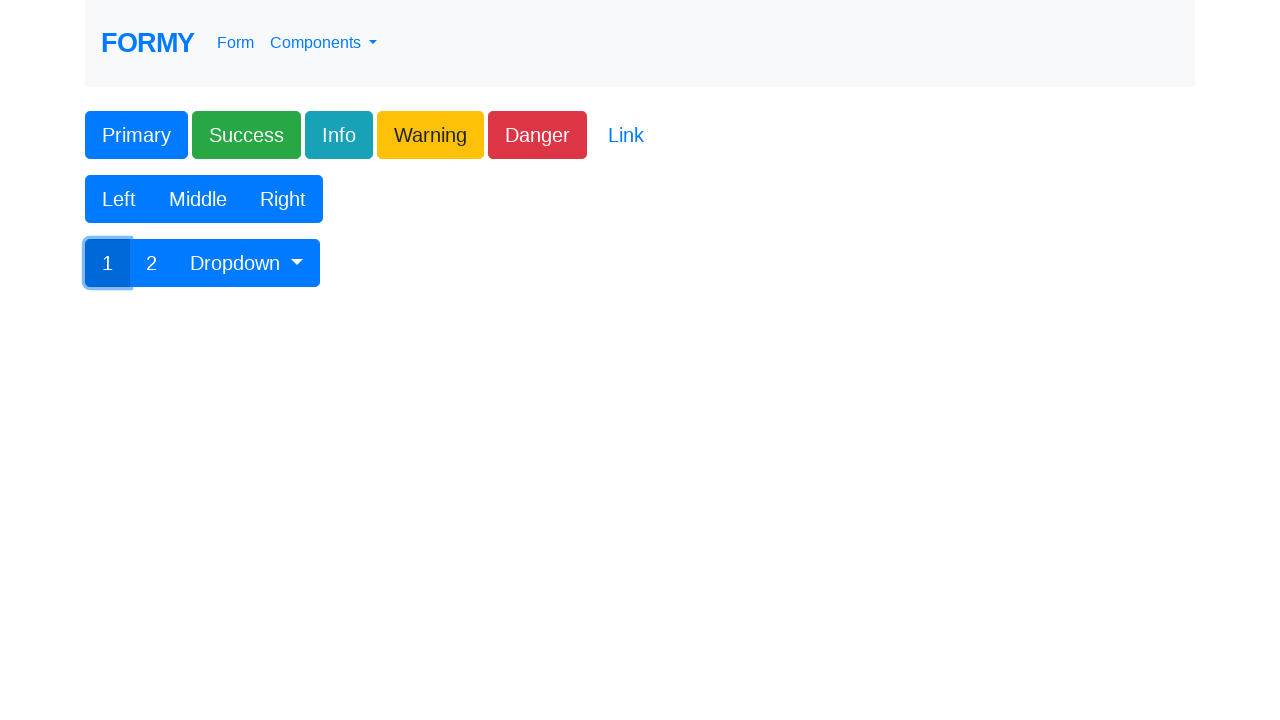